Tests window handling by clicking a link that opens a new window, then switches between parent and child windows to verify titles

Starting URL: https://opensource-demo.orangehrmlive.com/web/index.php/auth/login

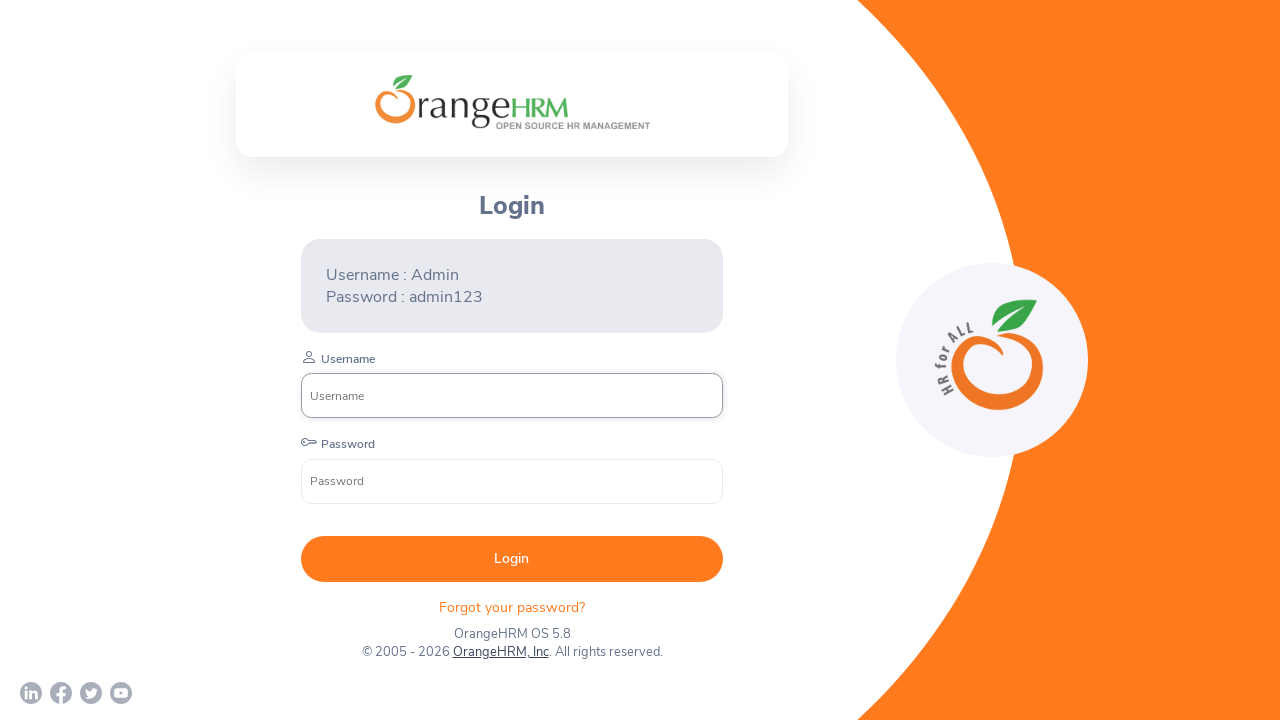

Waited for page to load (networkidle state)
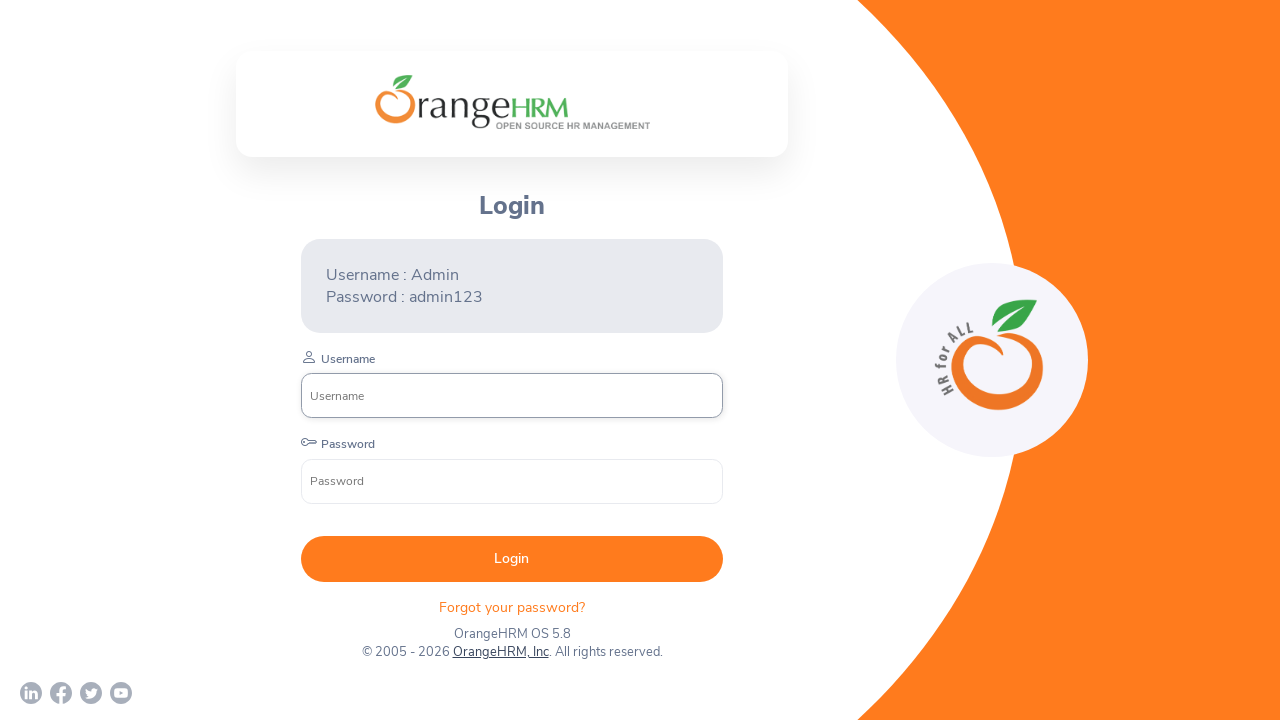

Clicked on 'OrangeHRM, Inc' link to open new window at (500, 652) on xpath=//*[text()='OrangeHRM, Inc']
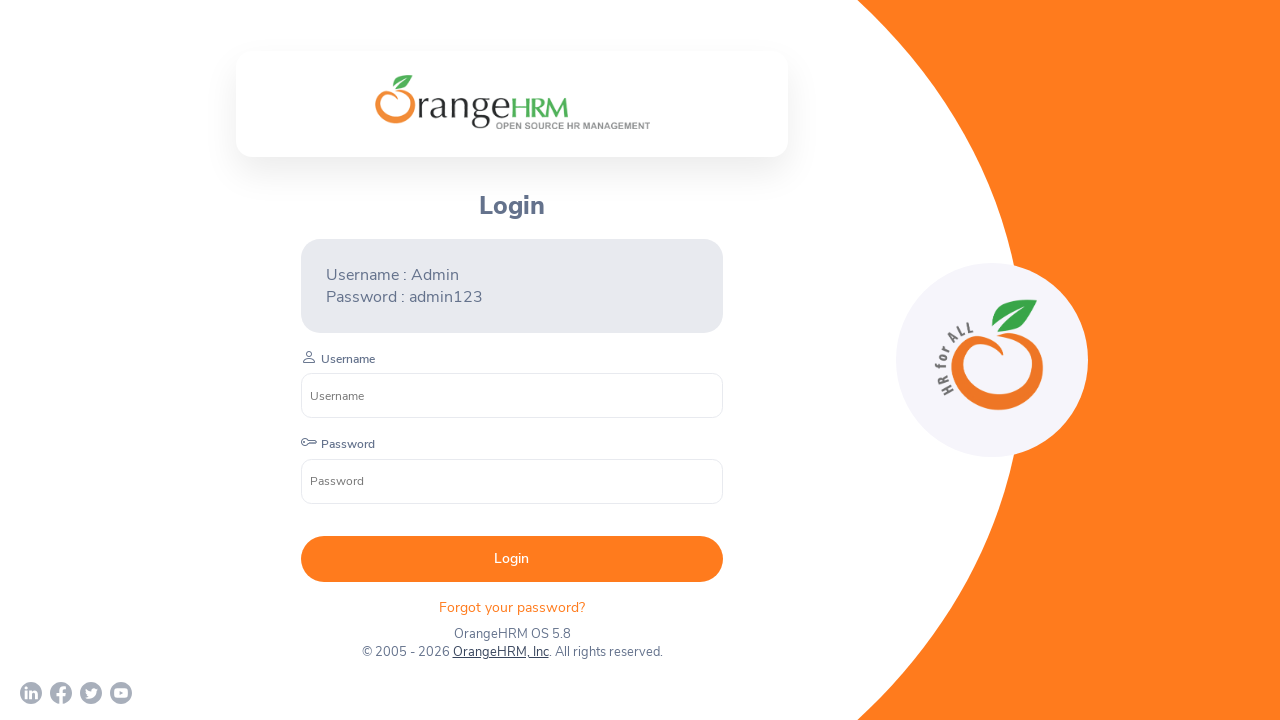

Captured new child window page object
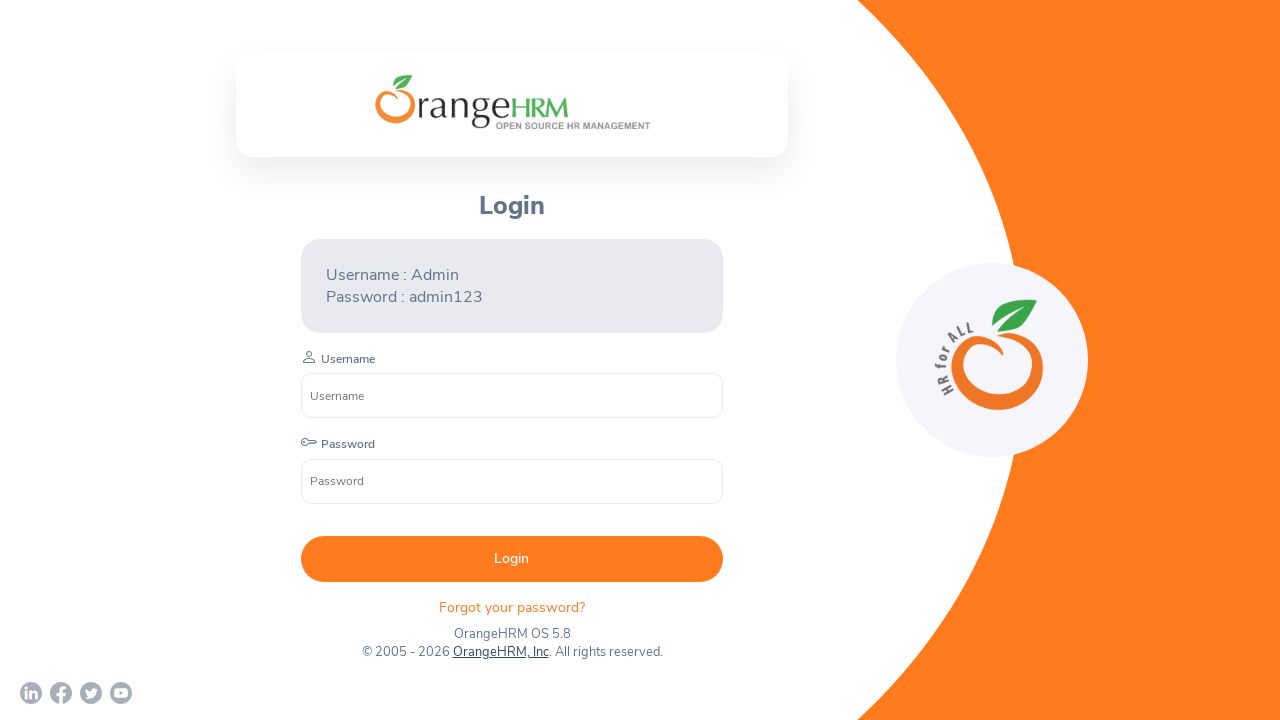

Waited for child window to load (networkidle state)
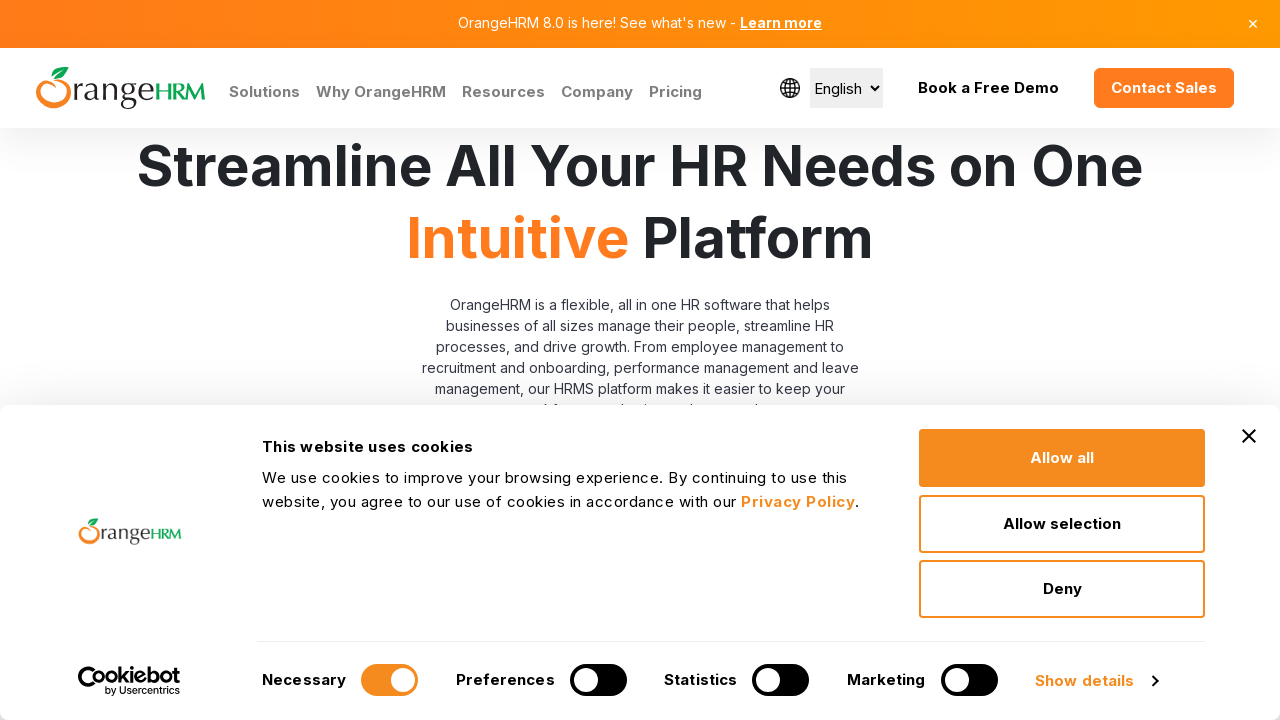

Retrieved parent window title: 'OrangeHRM'
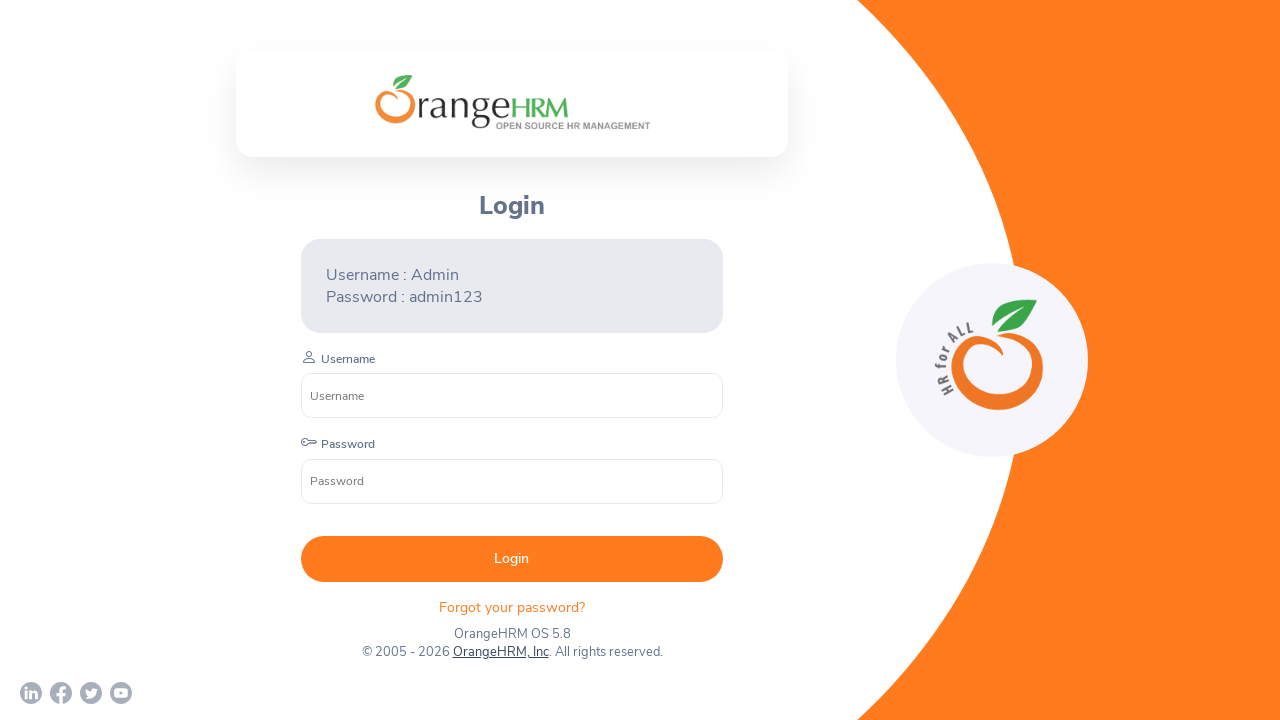

Retrieved child window title: 'Human Resources Management Software | HRMS | OrangeHRM'
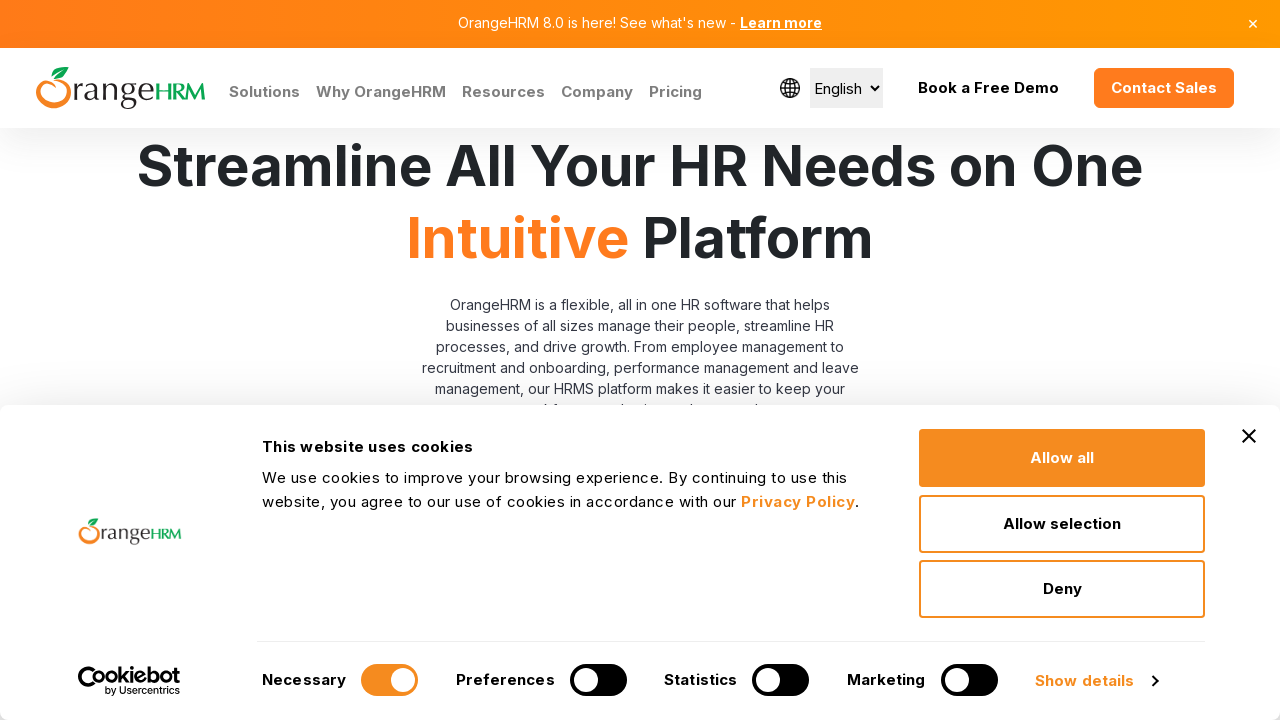

Closed child window
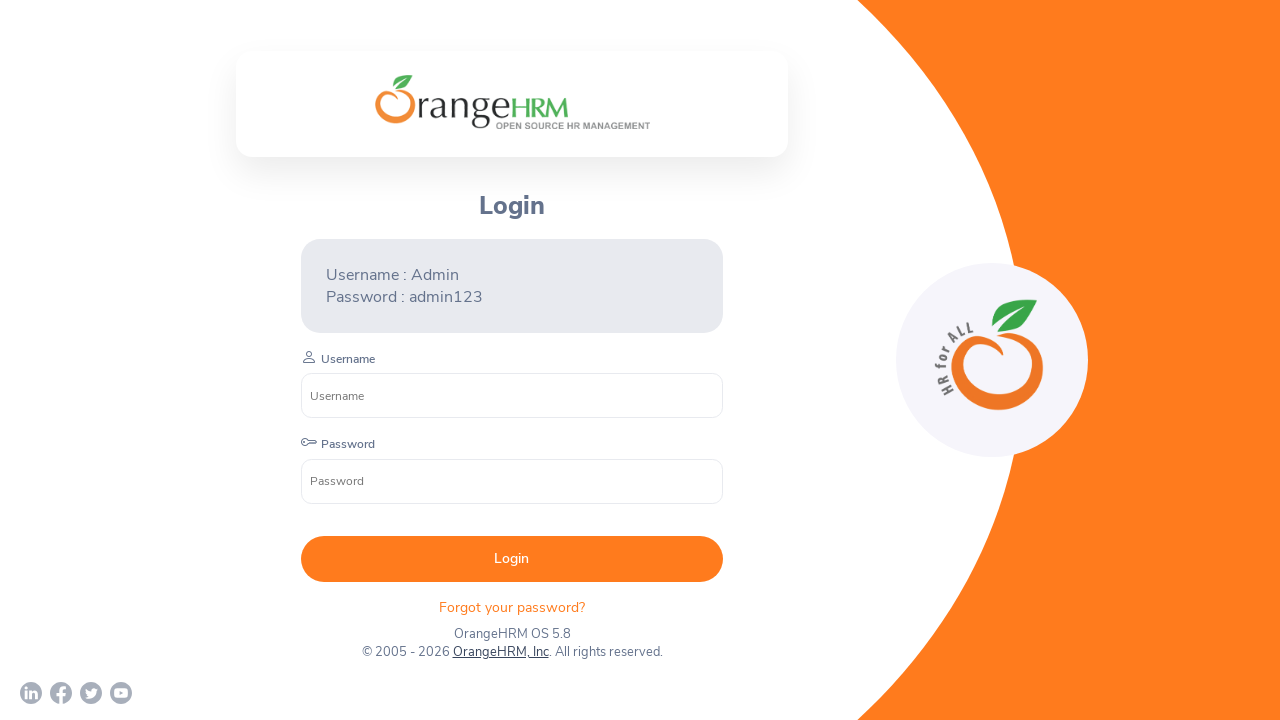

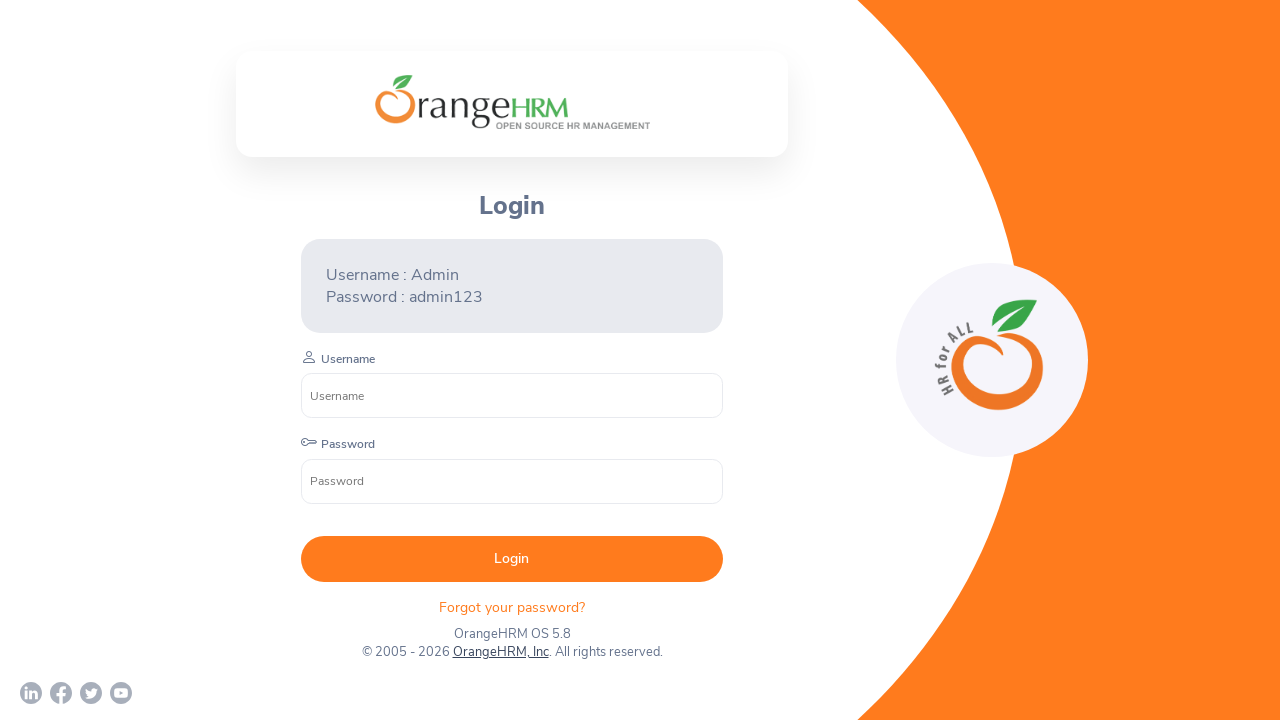